Tests multiple window handling by clicking a link that opens a new window, switching to the new window, and verifying the page title changes from "Windows" to "New Window".

Starting URL: https://practice.cydeo.com/windows

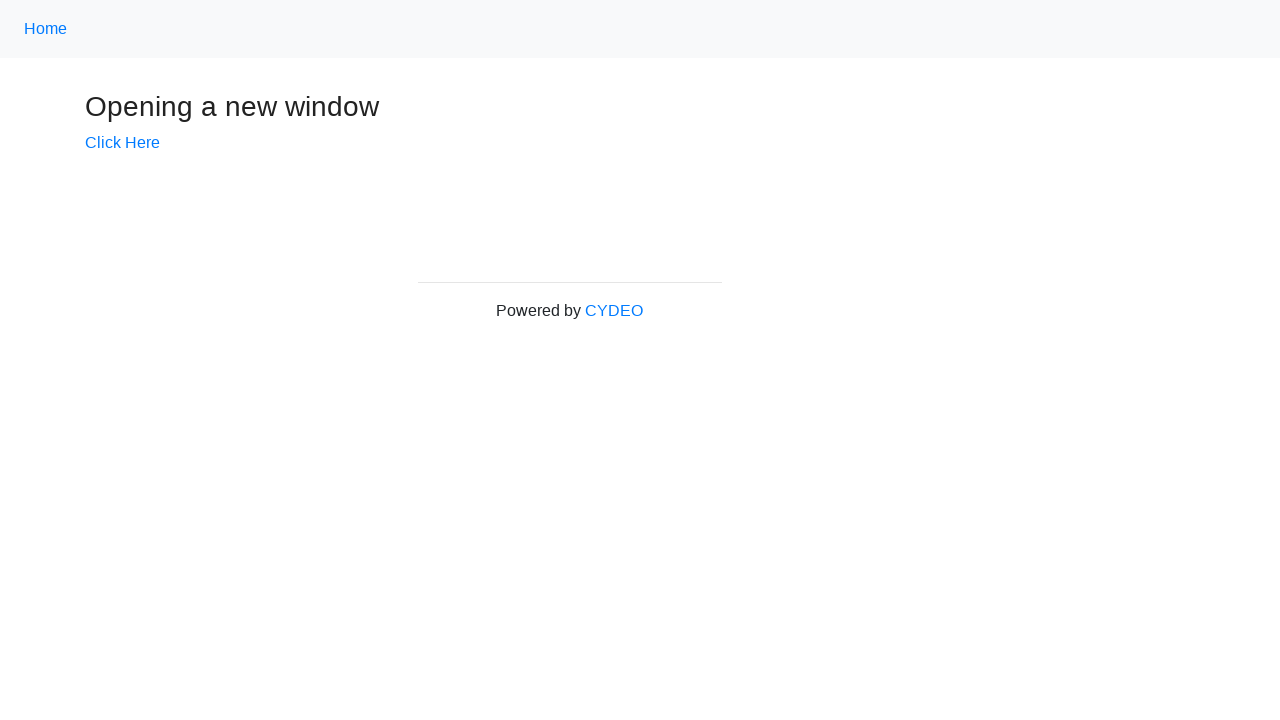

Verified initial page title is 'Windows'
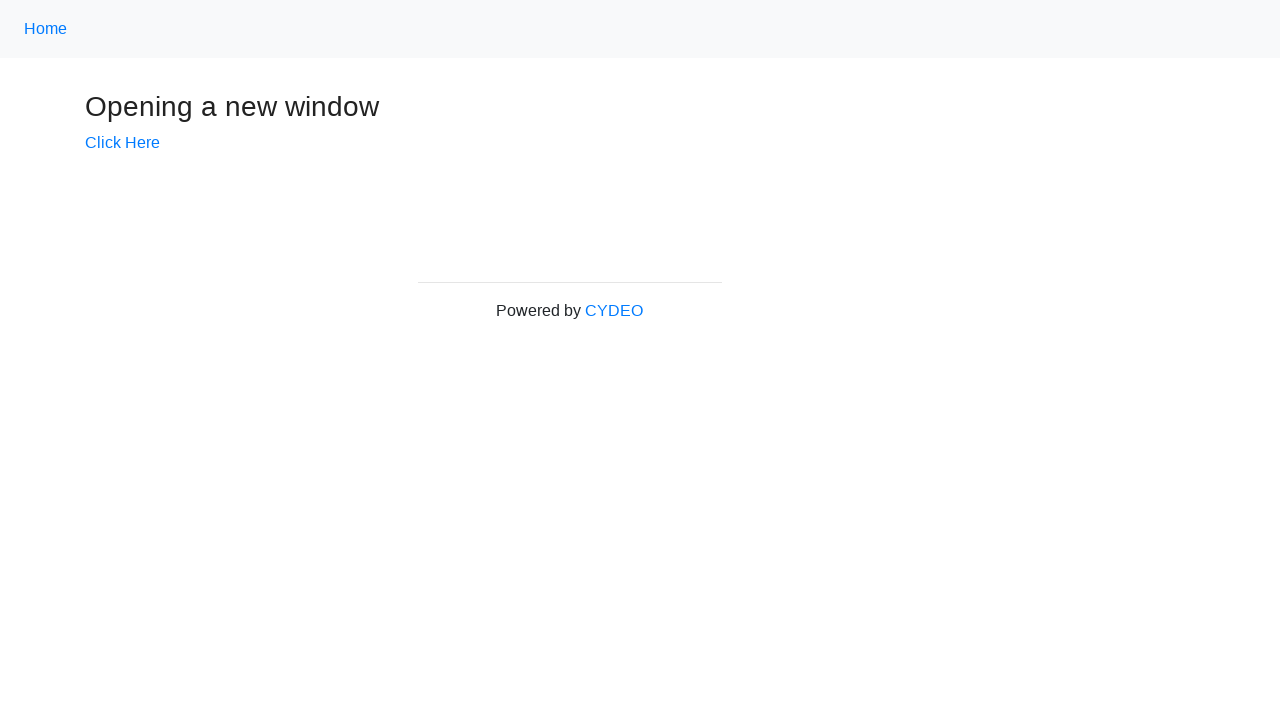

Clicked 'Click Here' link to open new window at (122, 143) on text=Click Here
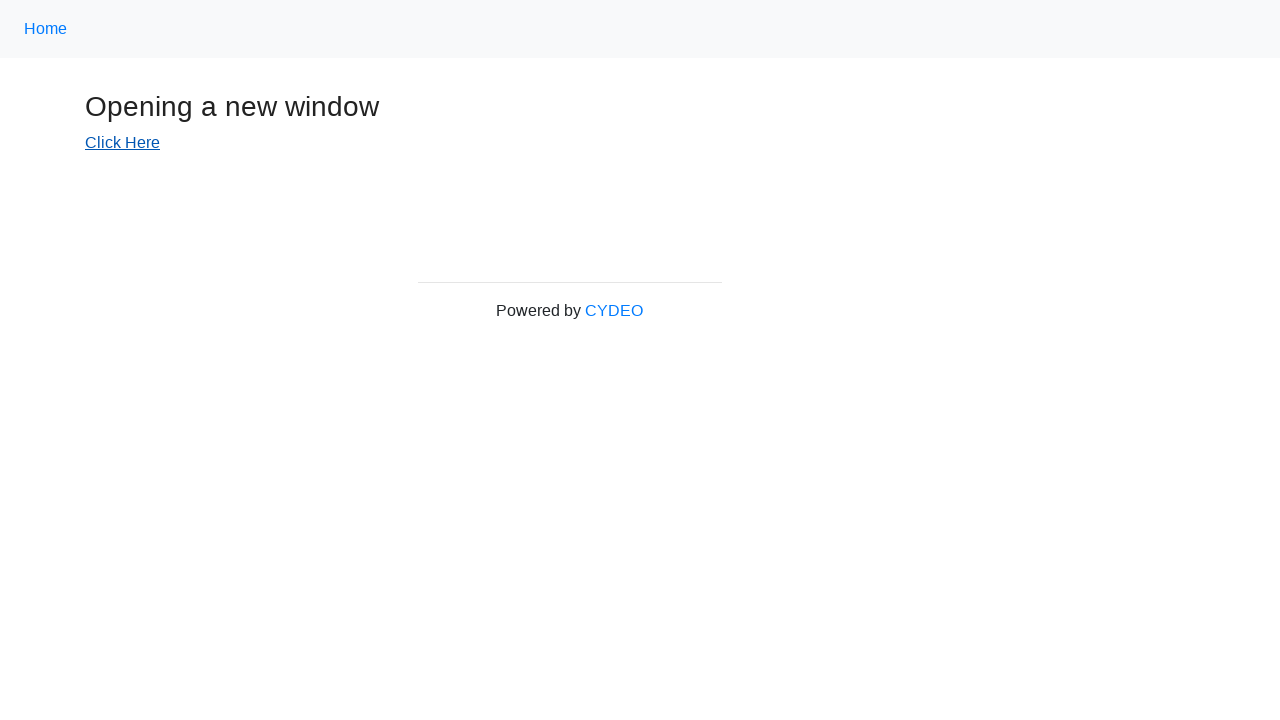

New window opened and captured at (122, 143) on text=Click Here
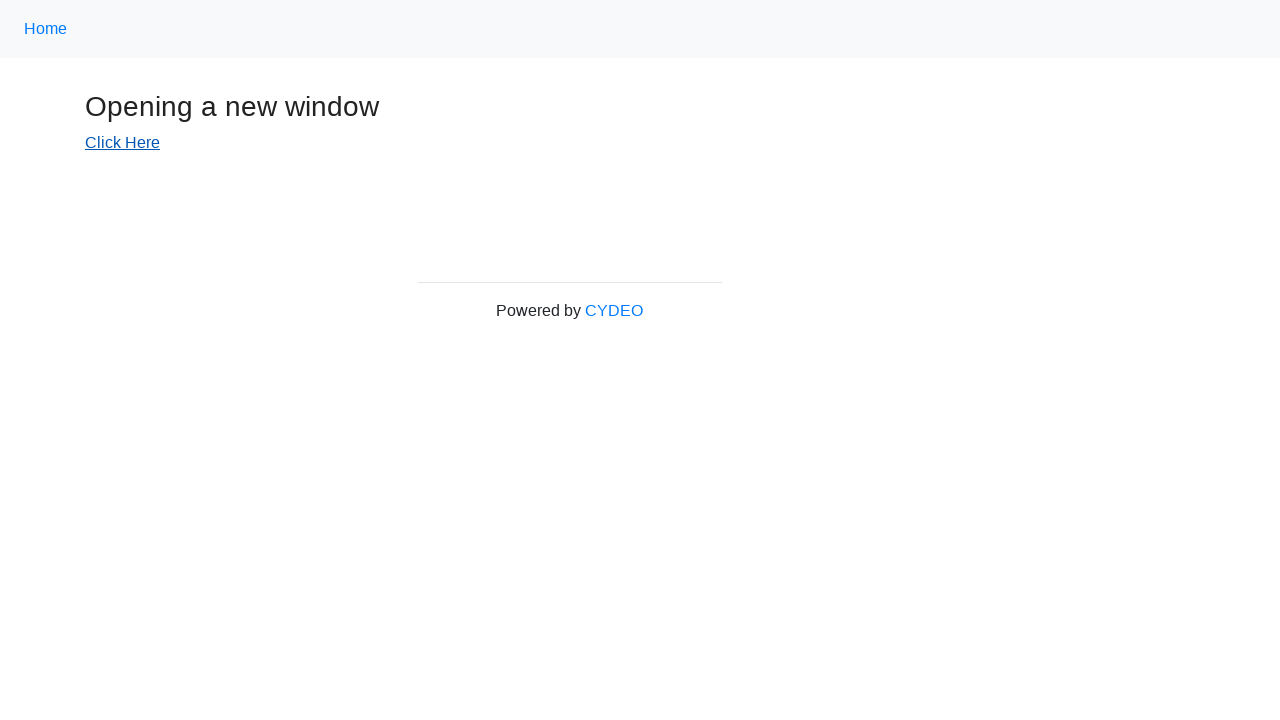

New window page fully loaded
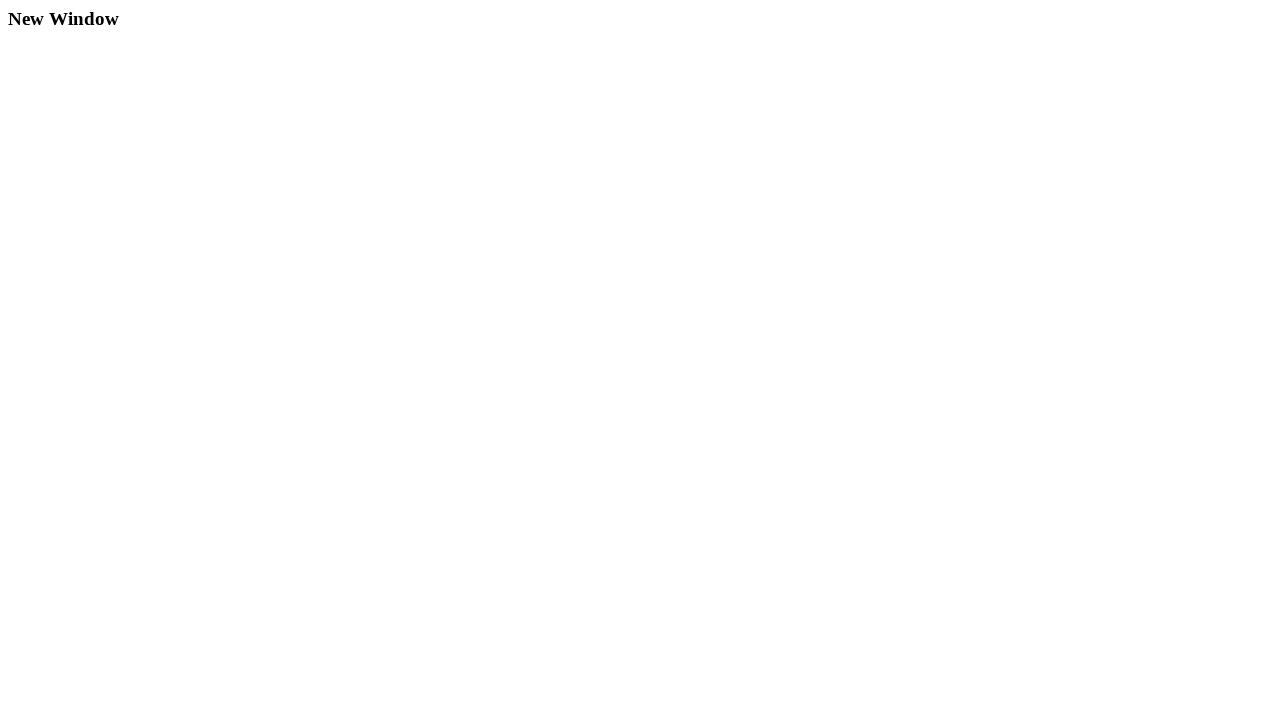

Verified new window page title is 'New Window'
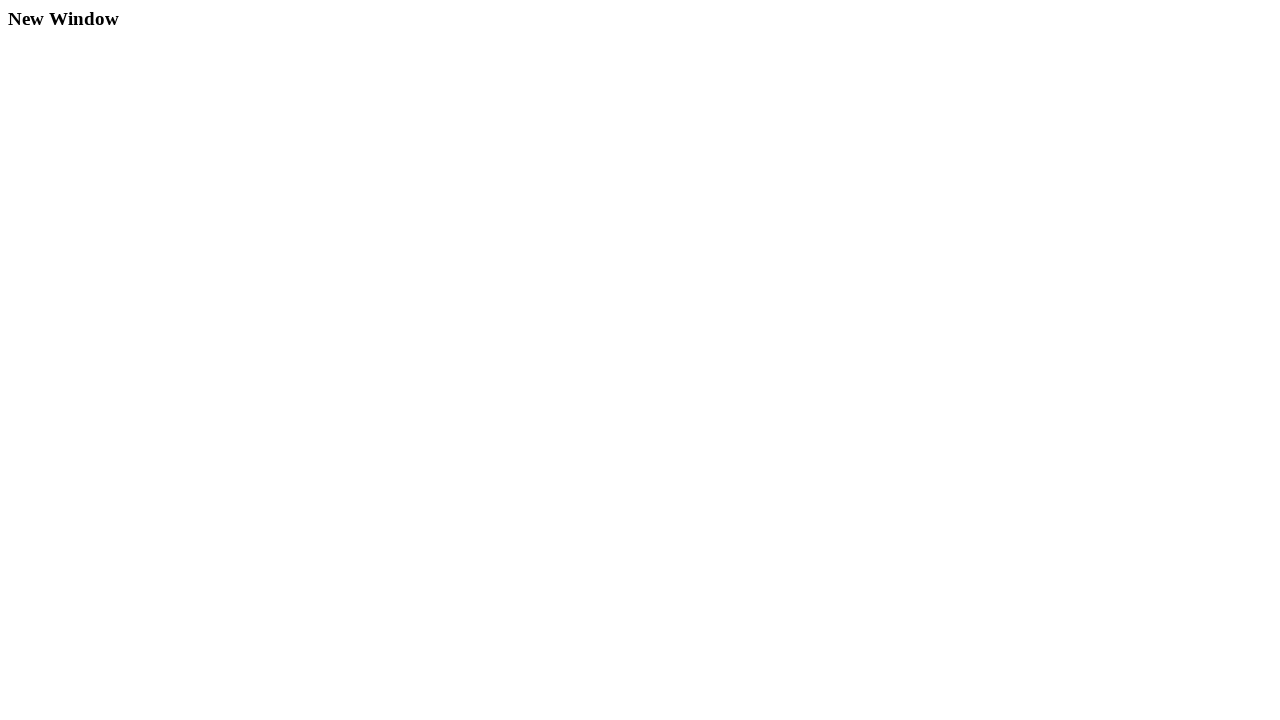

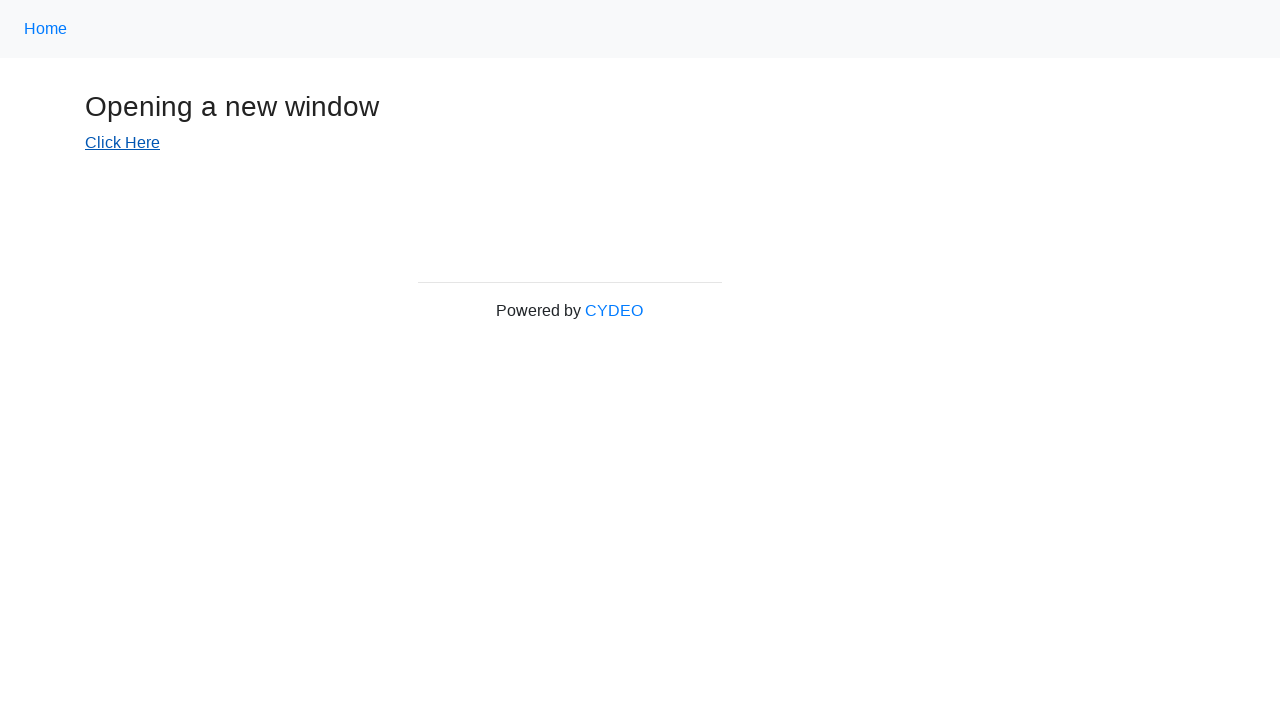